Tests dynamic loading functionality by clicking a start button, waiting for content to load, and verifying the displayed text says "Hello World!"

Starting URL: https://the-internet.herokuapp.com/dynamic_loading/2

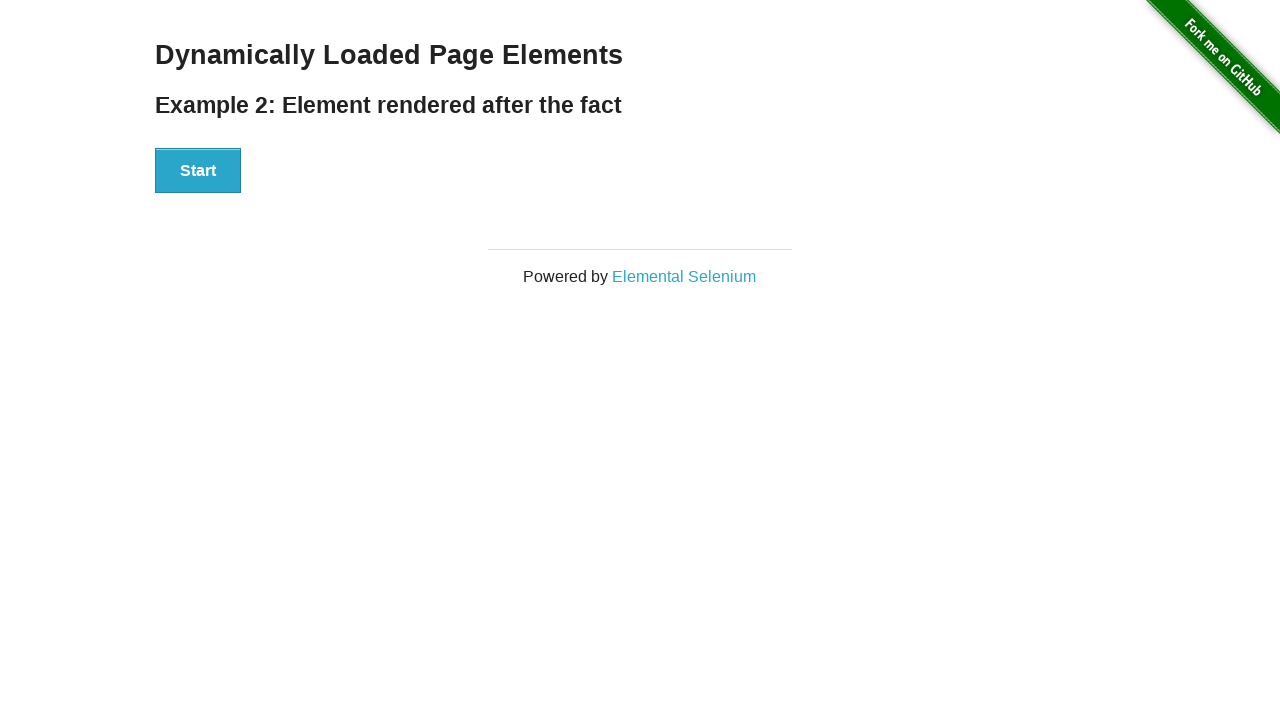

Navigated to dynamic loading page
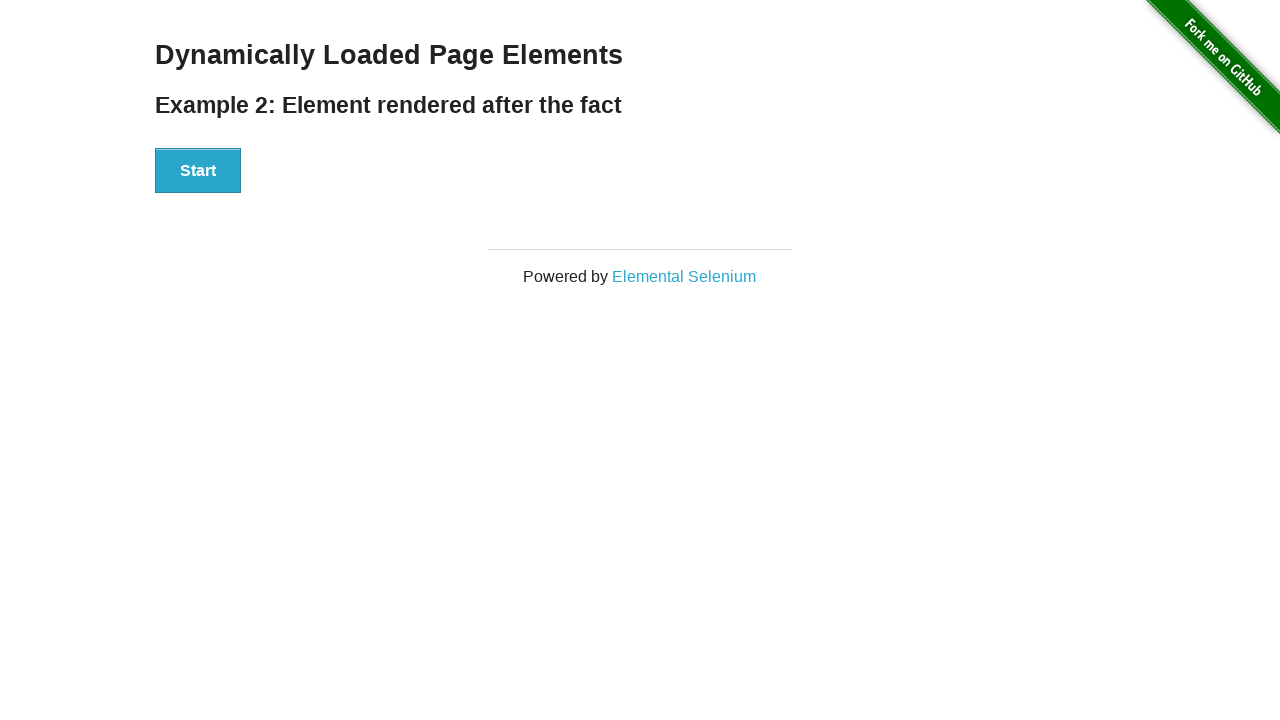

Clicked start button to begin dynamic loading at (198, 171) on #start button
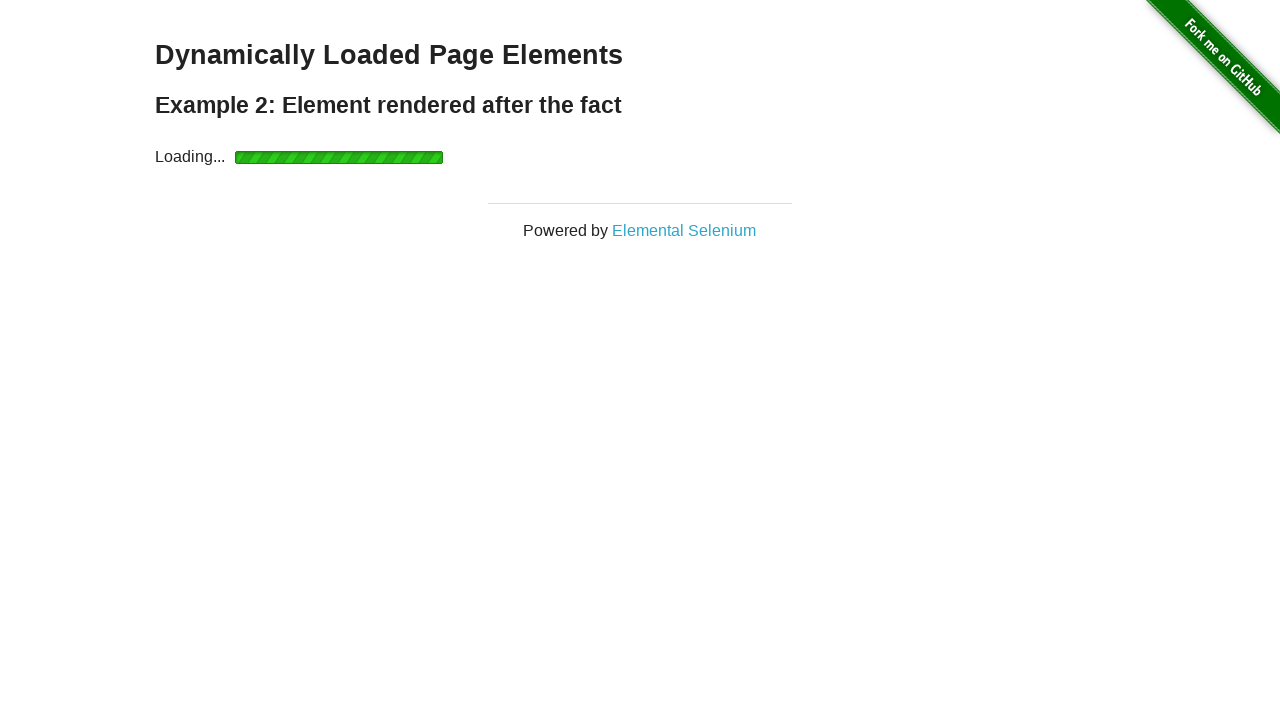

Finish element became visible after dynamic loading completed
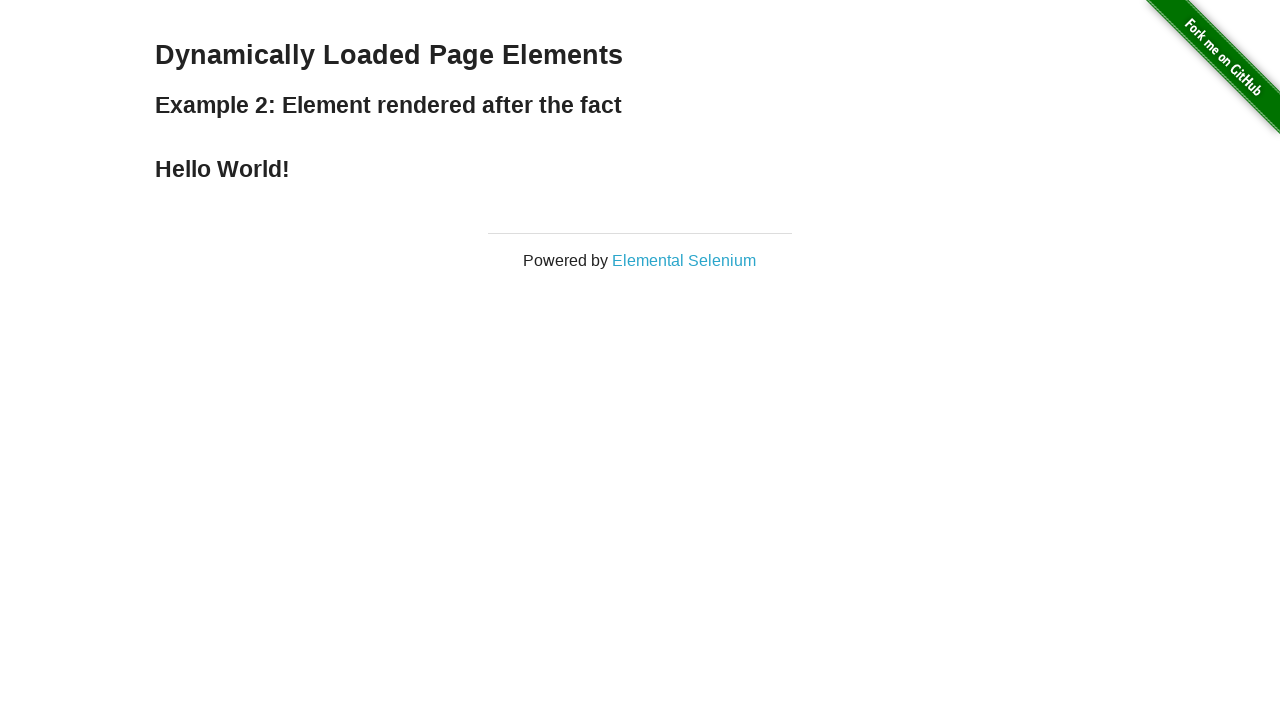

Retrieved text content from finish element
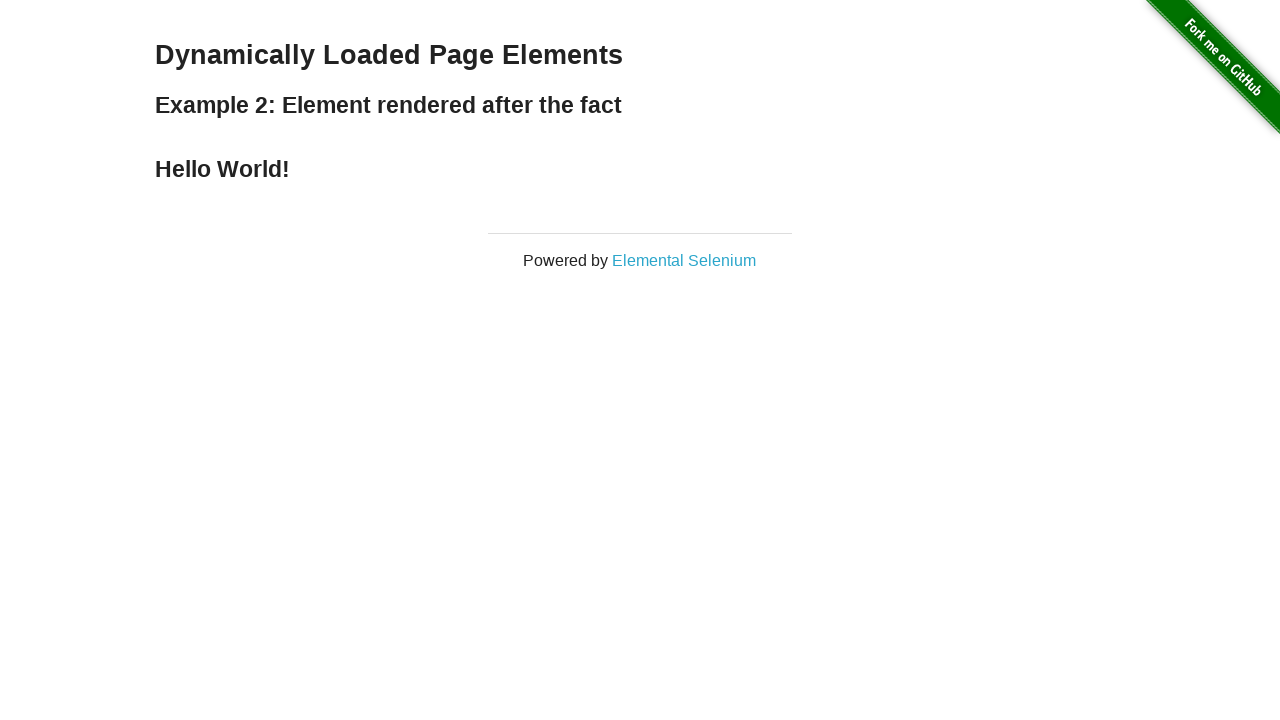

Verified finish text is 'Hello World!' - test passed
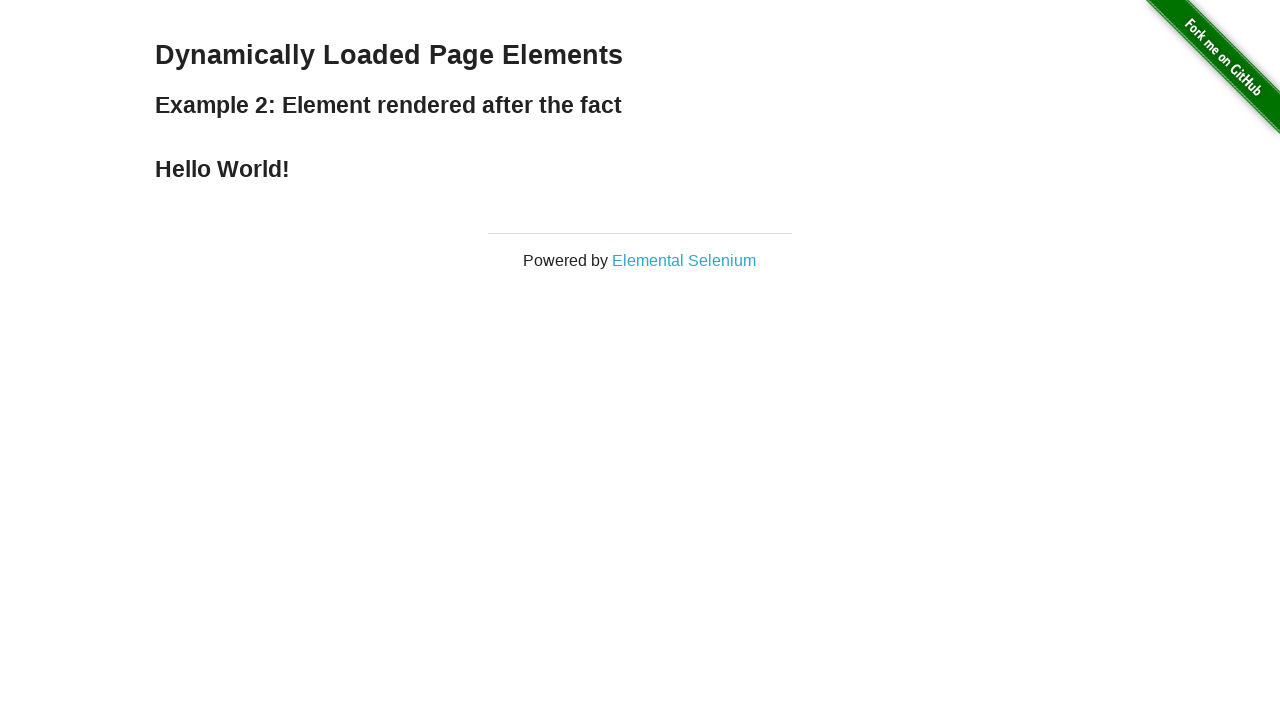

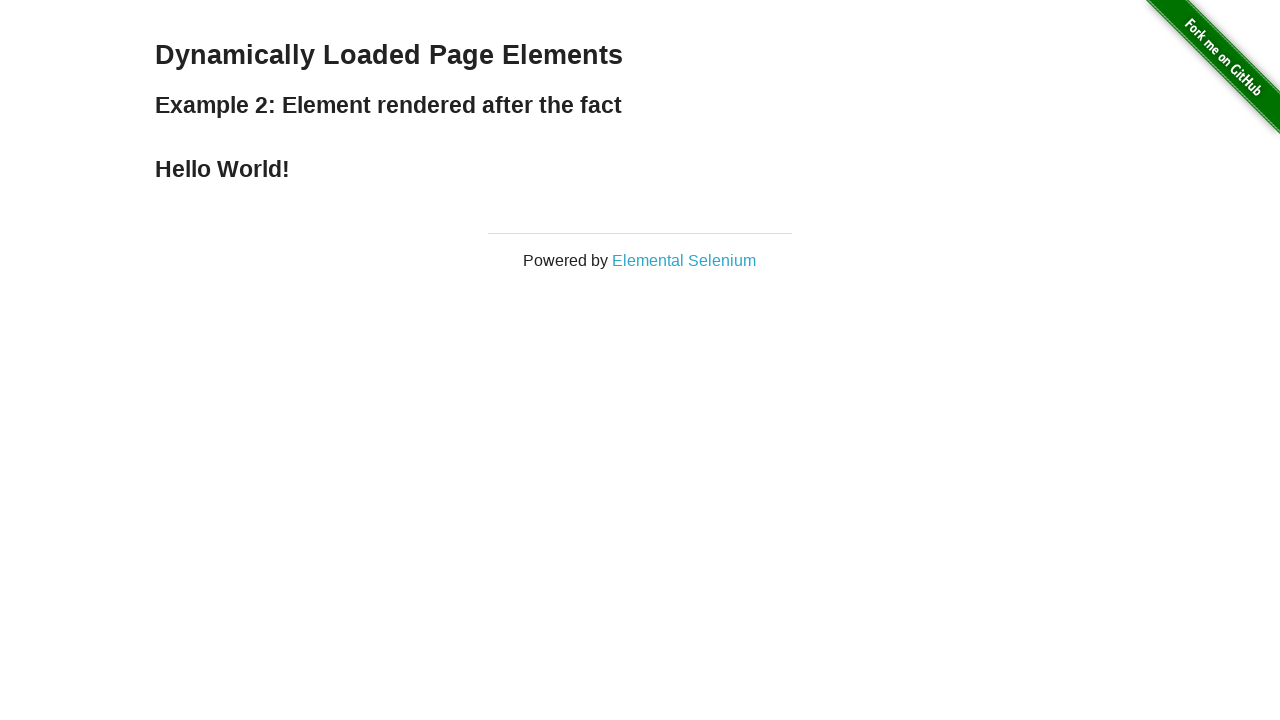